Tests that window resize triggers layout effects by performing multiple rapid viewport size changes

Starting URL: https://wake.fail

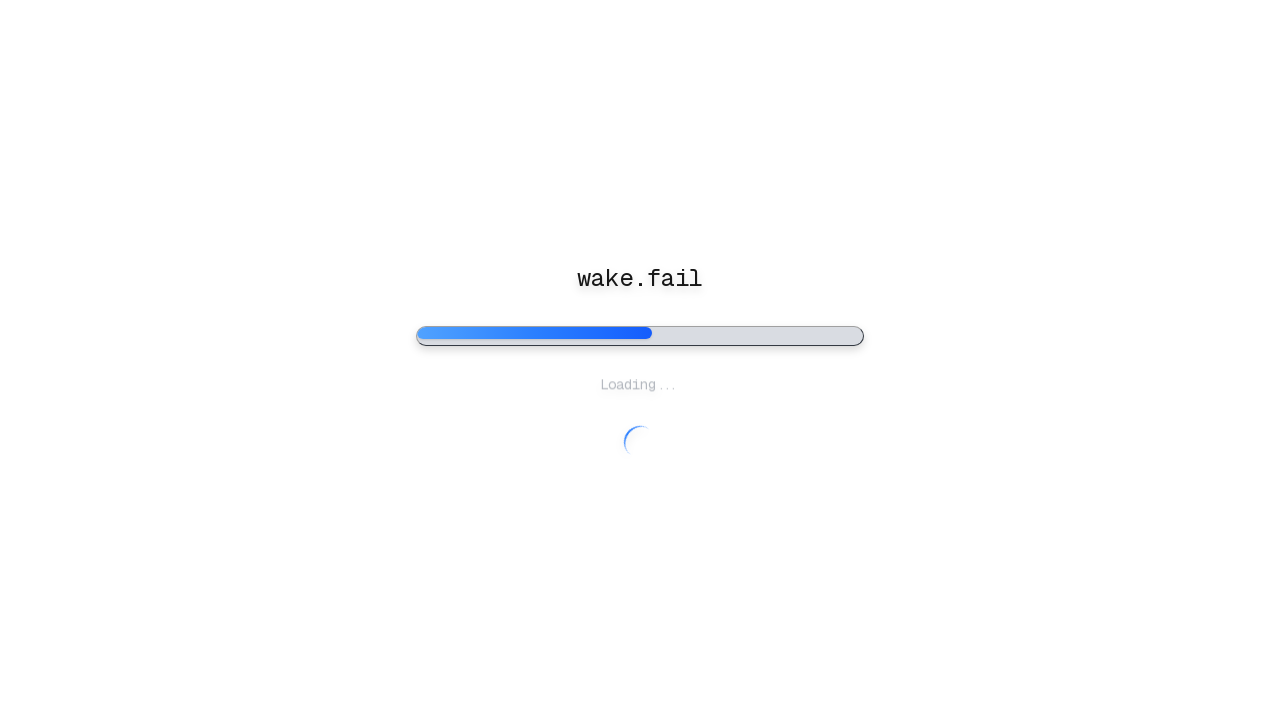

Waited for page to reach networkidle state
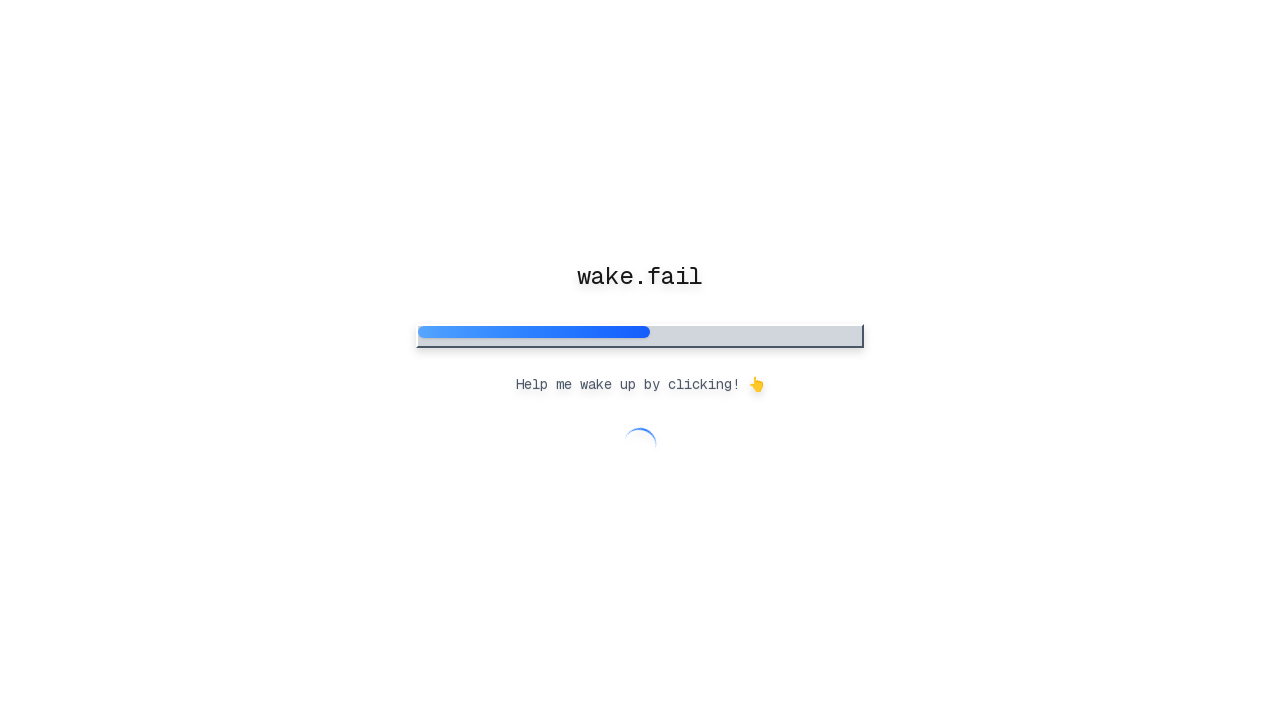

Set viewport to standard size 1200x800
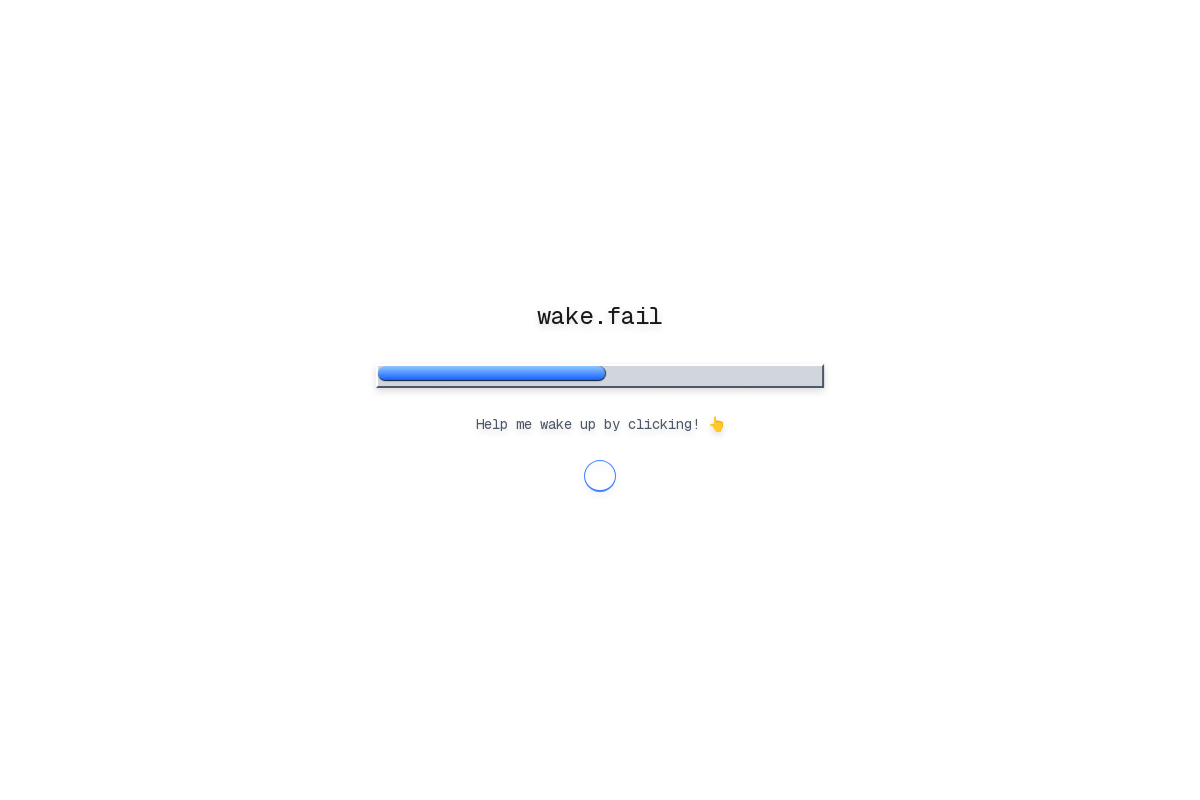

Waited 1000ms for layout to settle
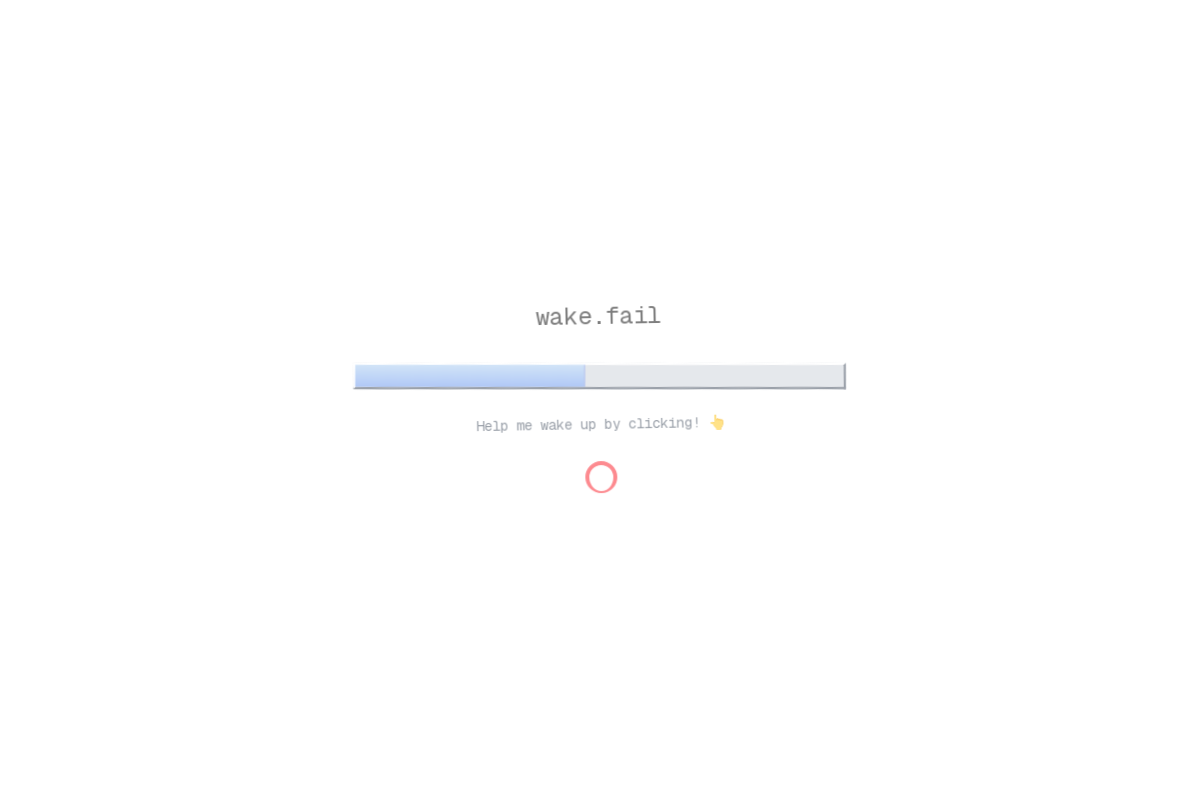

Resized viewport to 400x600 (first rapid resize)
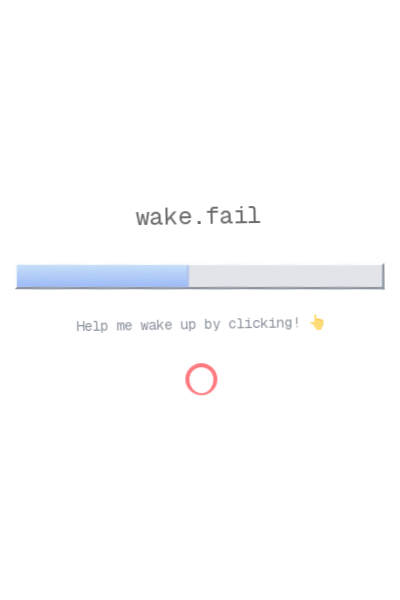

Waited 100ms after first resize
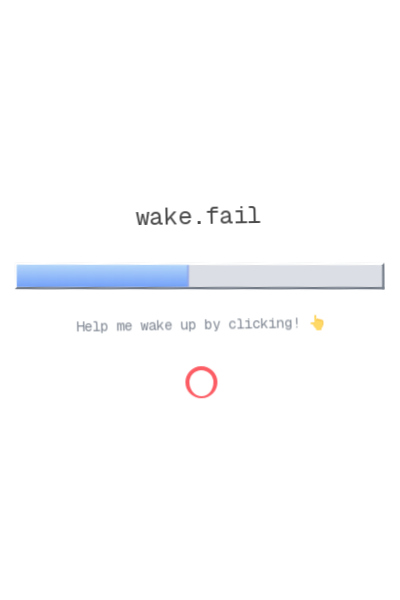

Resized viewport to 500x650 (second rapid resize)
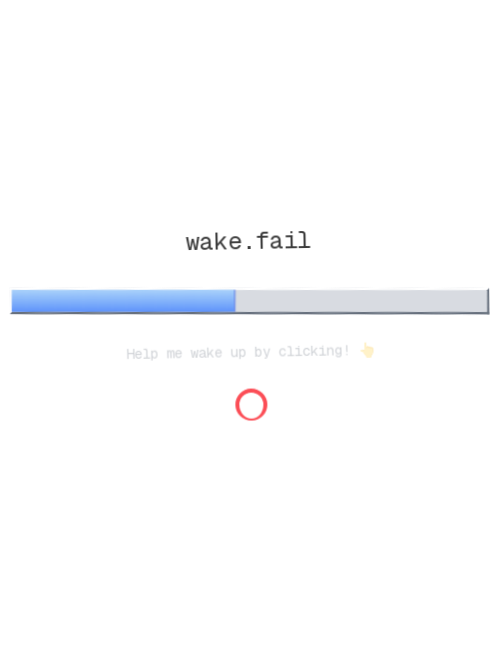

Waited 100ms after second resize
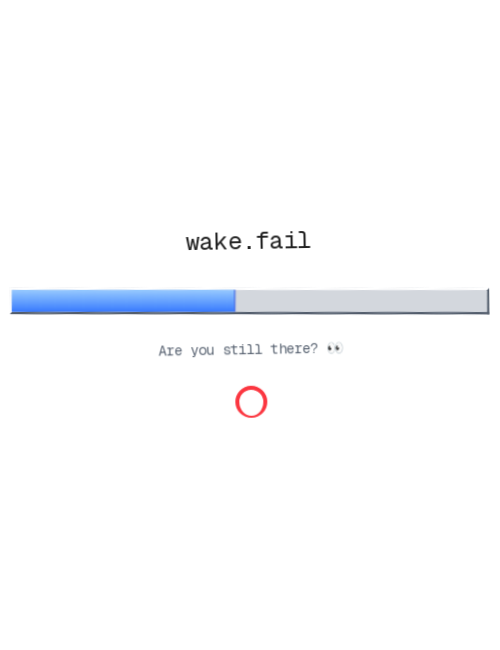

Resized viewport to 600x700 (third rapid resize)
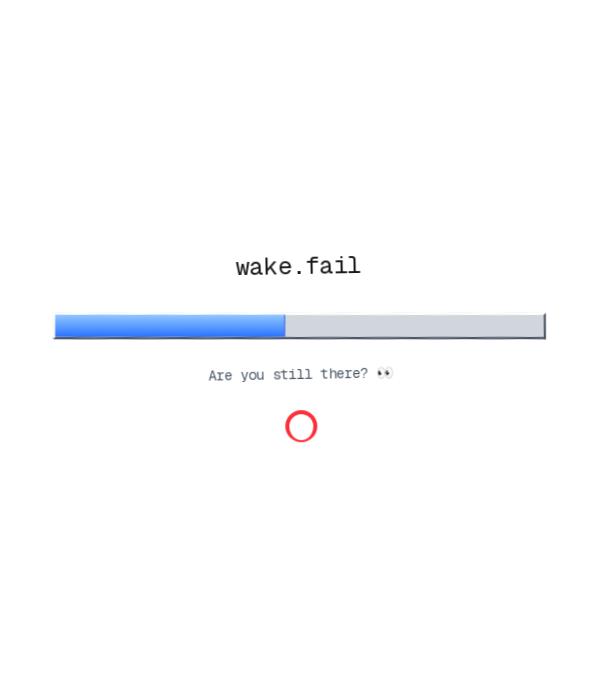

Waited 1000ms for layout effects to complete after final resize
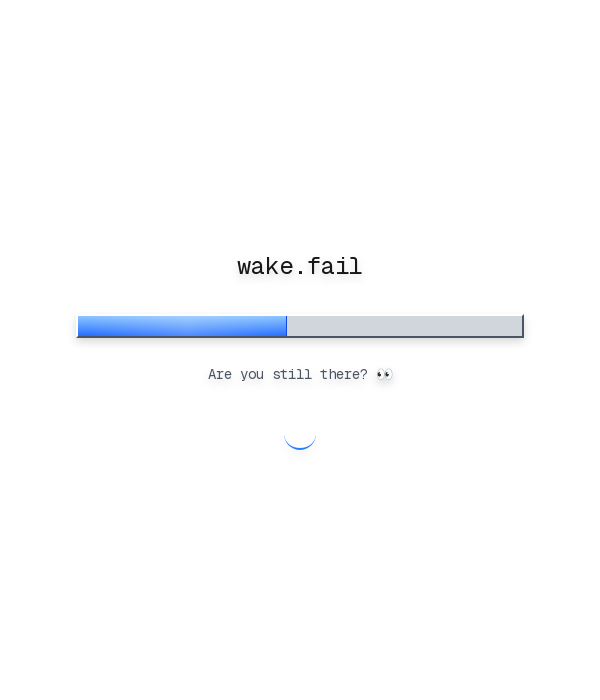

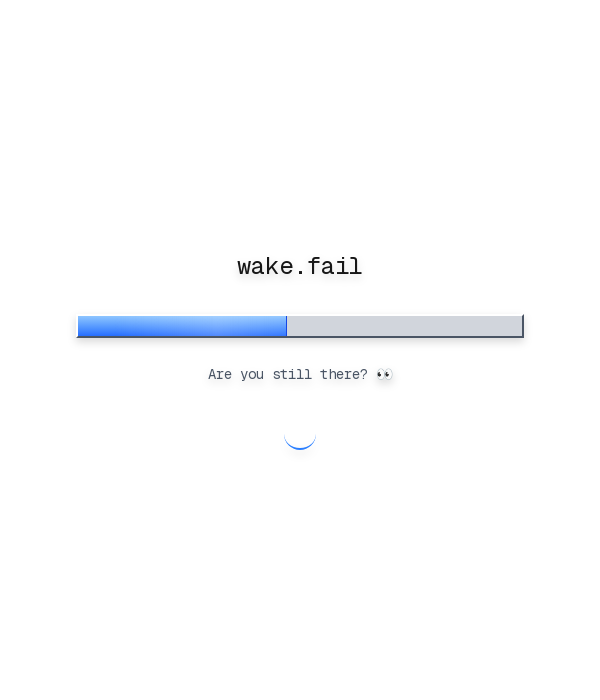